Tests the add/remove elements functionality by clicking the "Add Element" button 5 times to create new elements, then verifies that 5 delete buttons were added to the page.

Starting URL: https://the-internet.herokuapp.com/add_remove_elements/

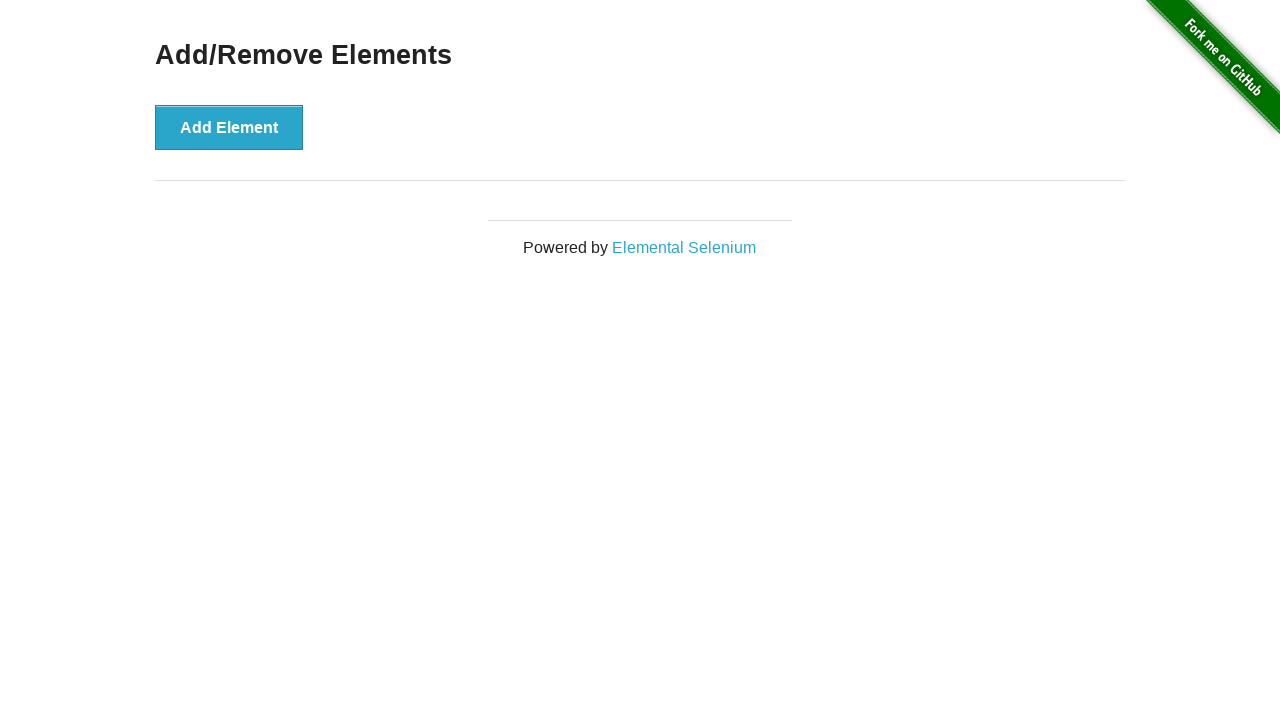

Navigated to add/remove elements page
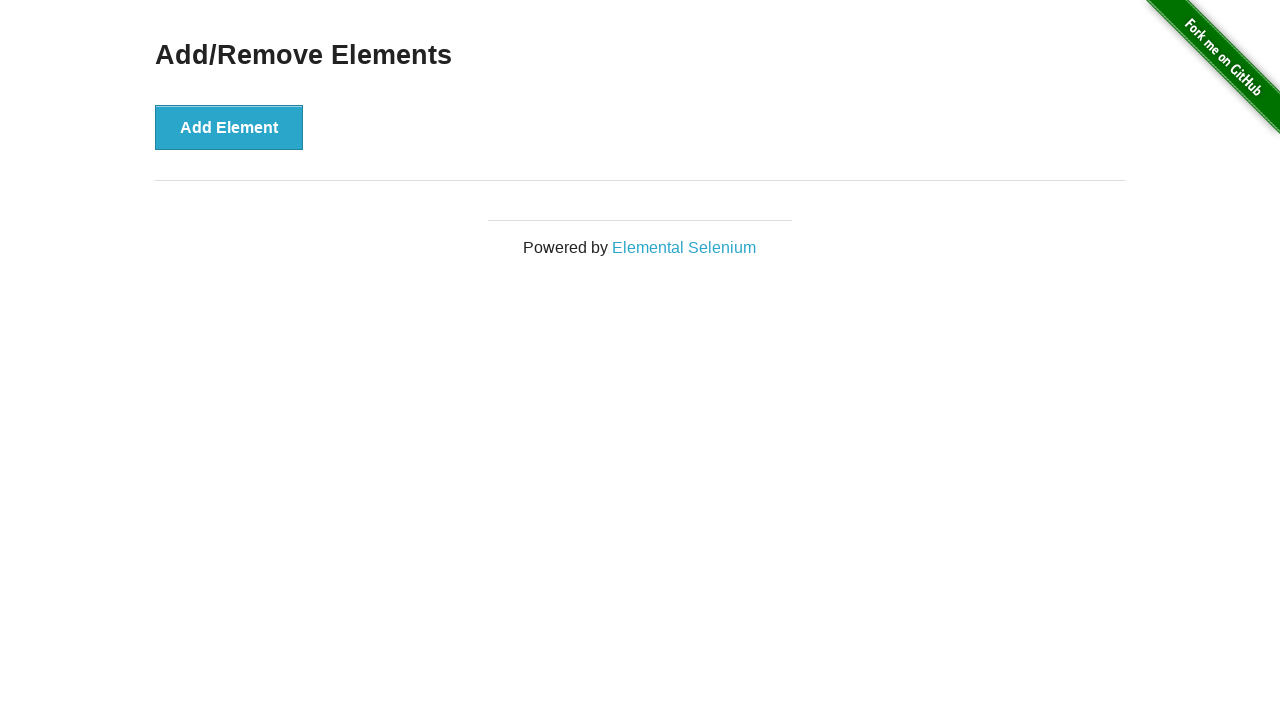

Clicked 'Add Element' button (click 1 of 5) at (229, 127) on xpath=/html/body/div[2]/div/div/button
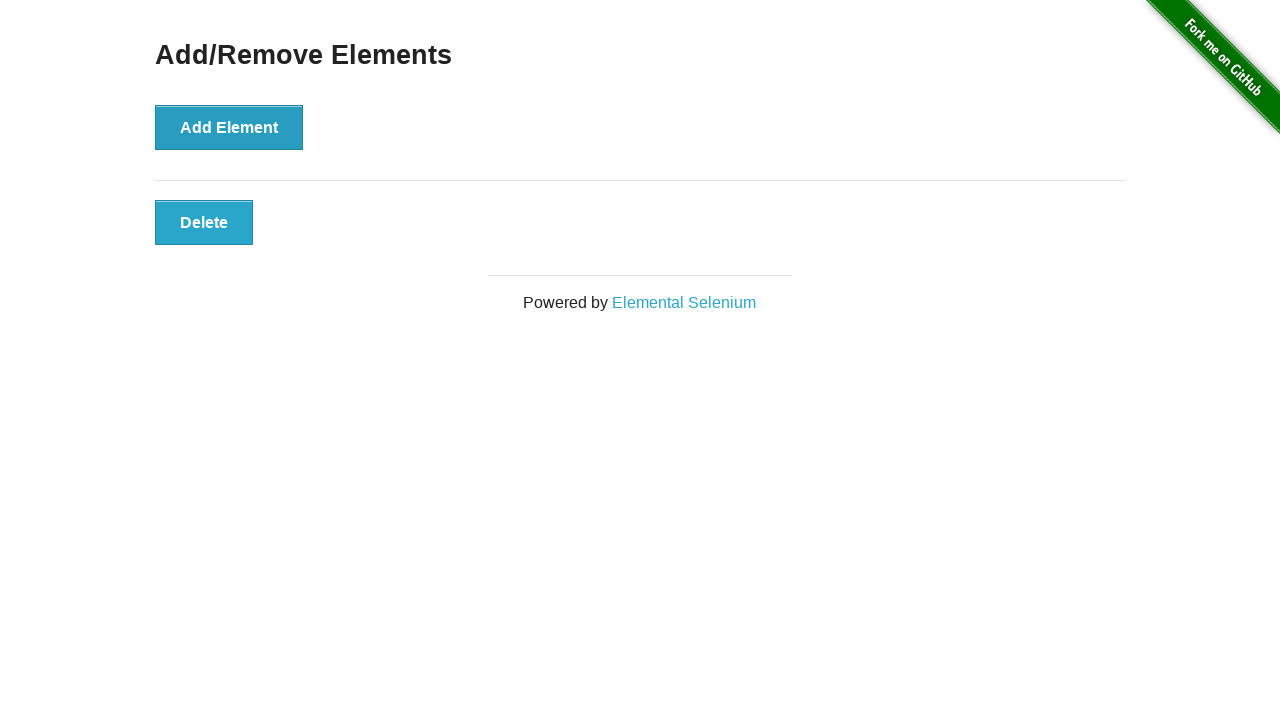

Waited 500ms between clicks
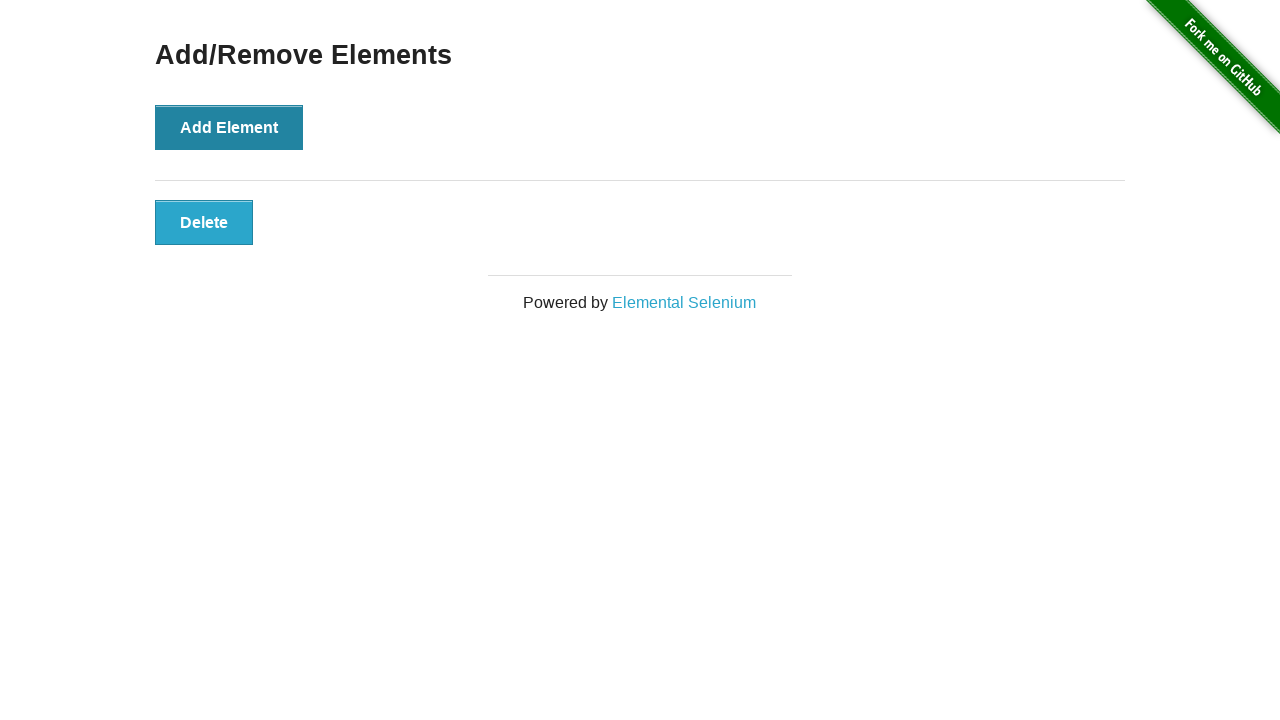

Clicked 'Add Element' button (click 2 of 5) at (229, 127) on xpath=/html/body/div[2]/div/div/button
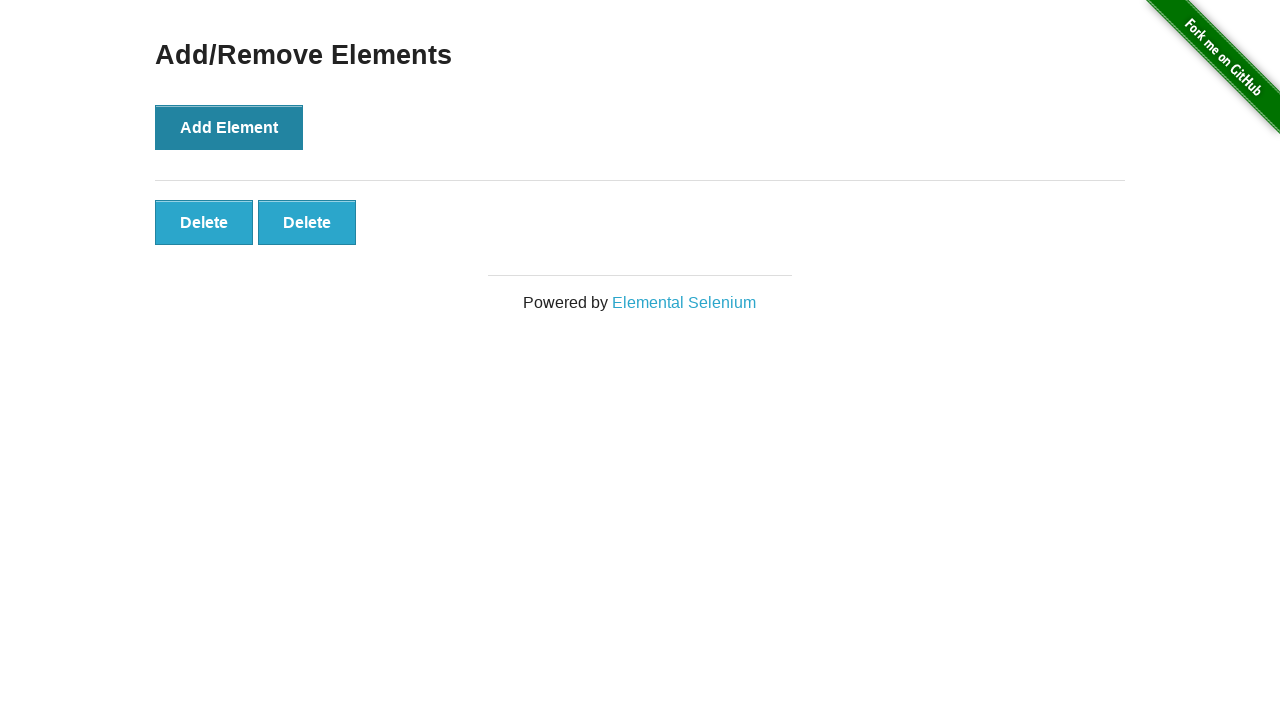

Waited 500ms between clicks
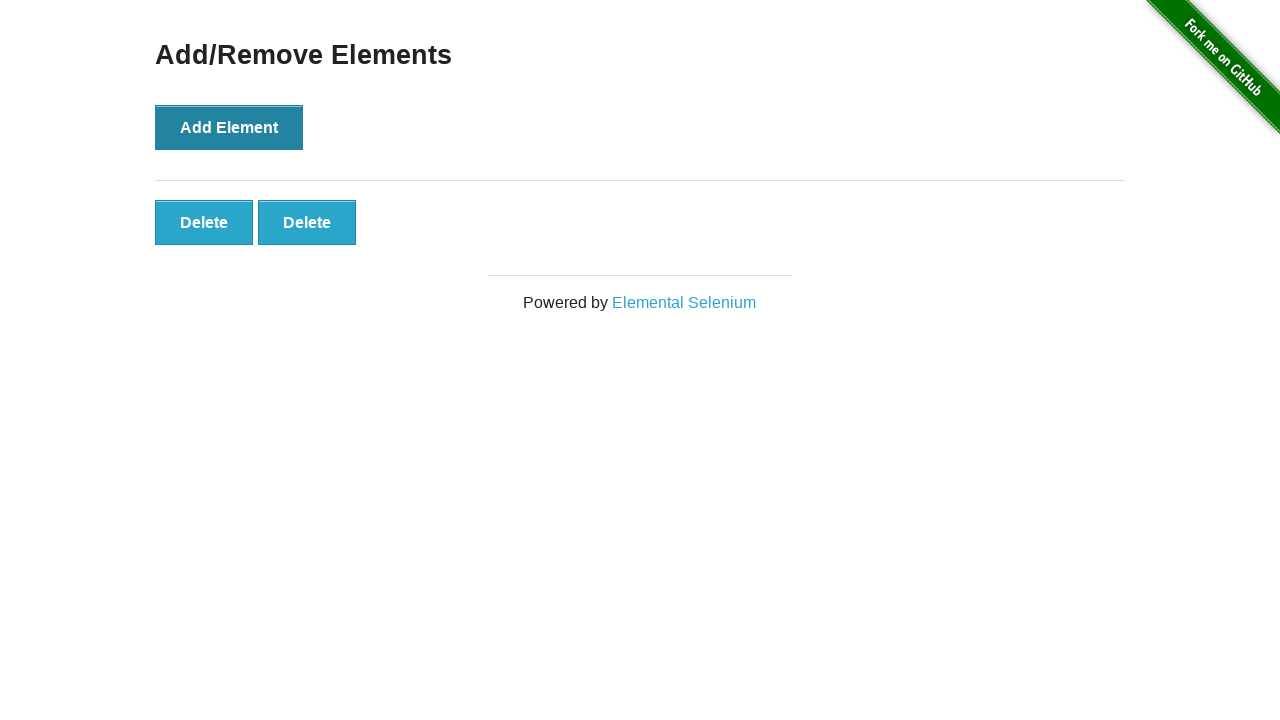

Clicked 'Add Element' button (click 3 of 5) at (229, 127) on xpath=/html/body/div[2]/div/div/button
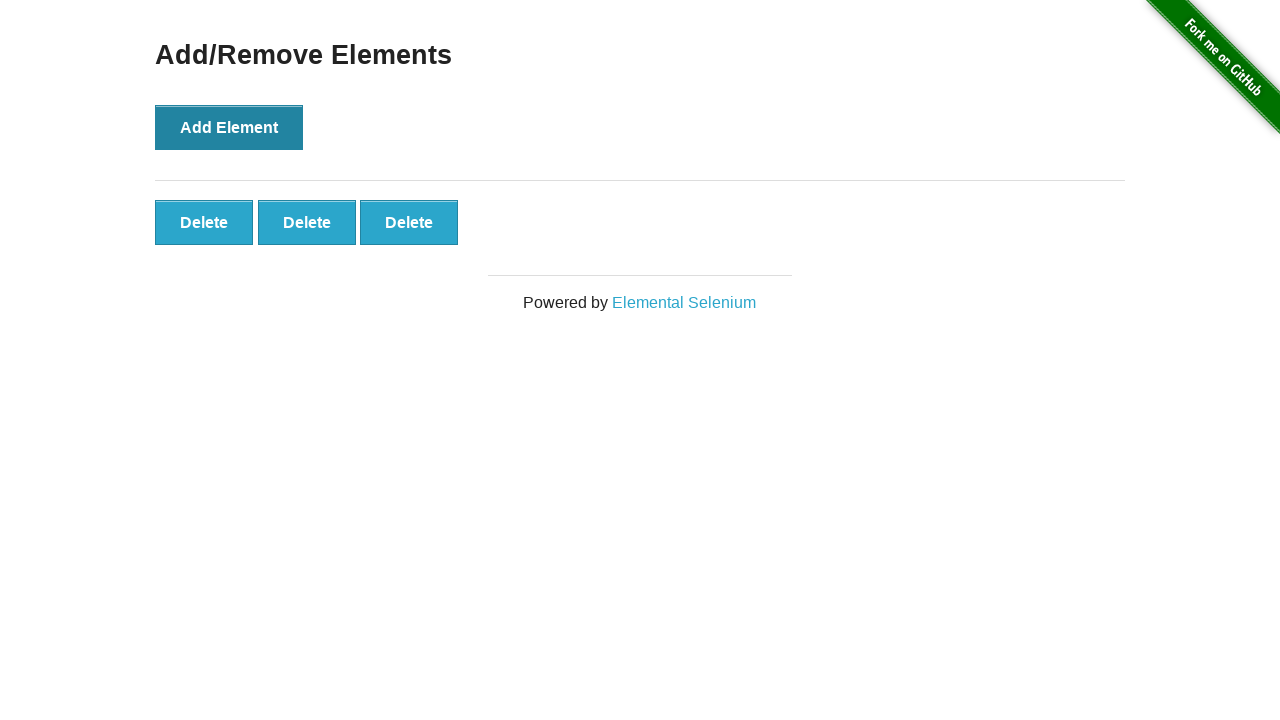

Waited 500ms between clicks
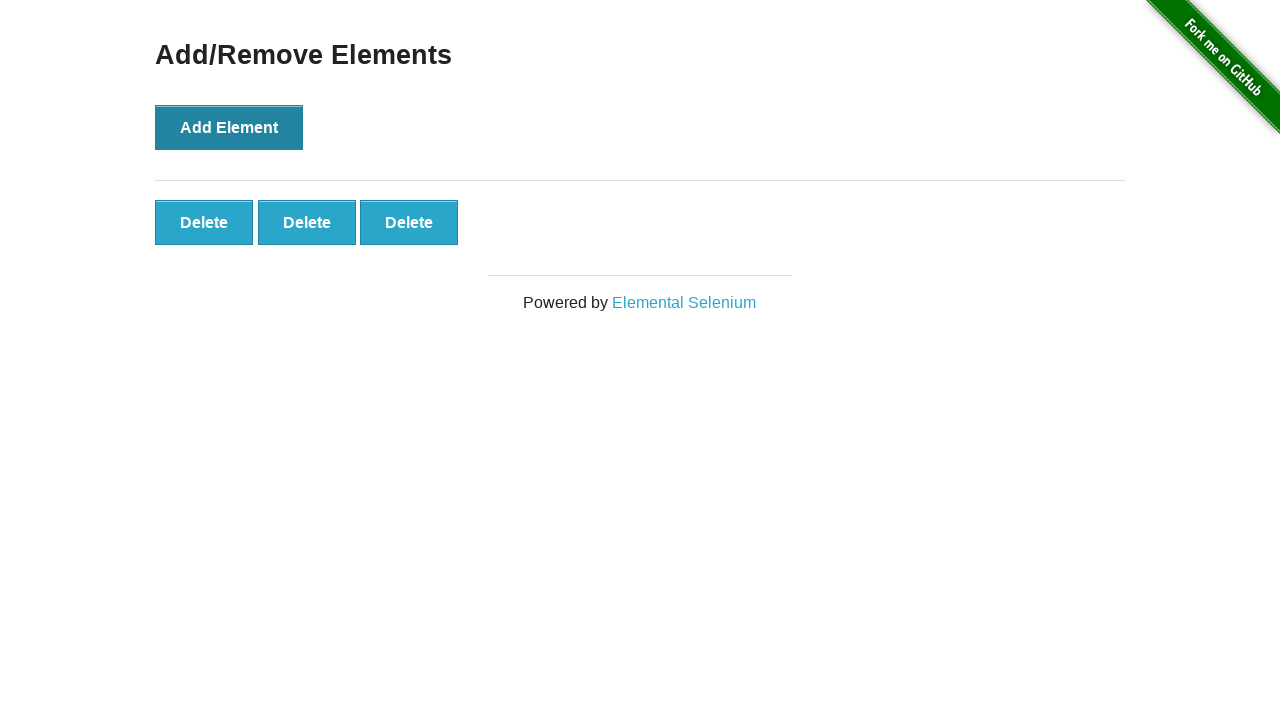

Clicked 'Add Element' button (click 4 of 5) at (229, 127) on xpath=/html/body/div[2]/div/div/button
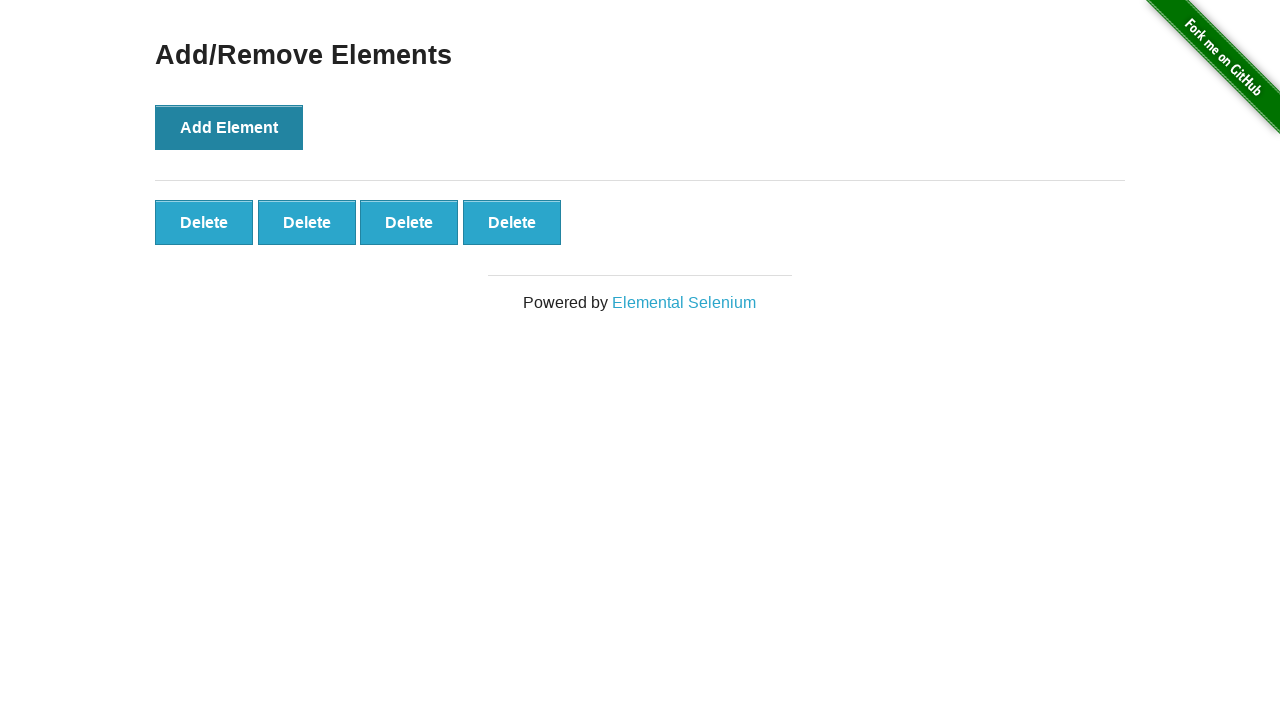

Waited 500ms between clicks
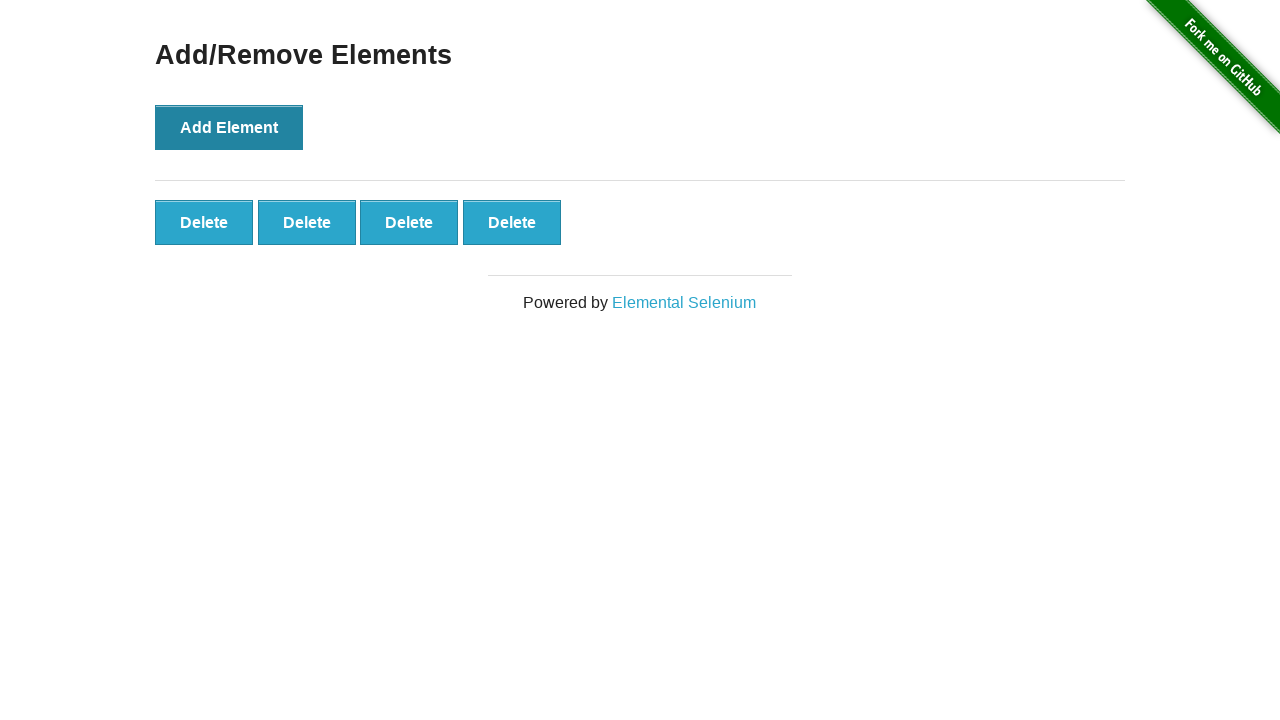

Clicked 'Add Element' button (click 5 of 5) at (229, 127) on xpath=/html/body/div[2]/div/div/button
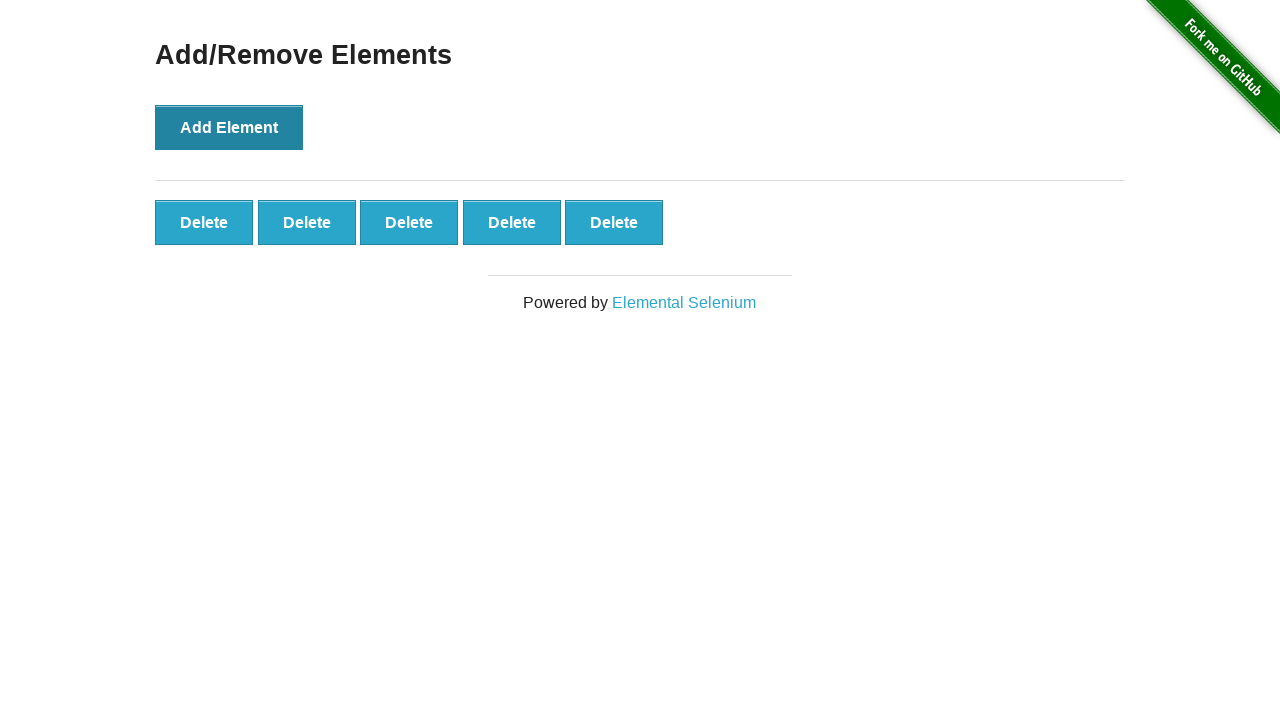

Waited 500ms between clicks
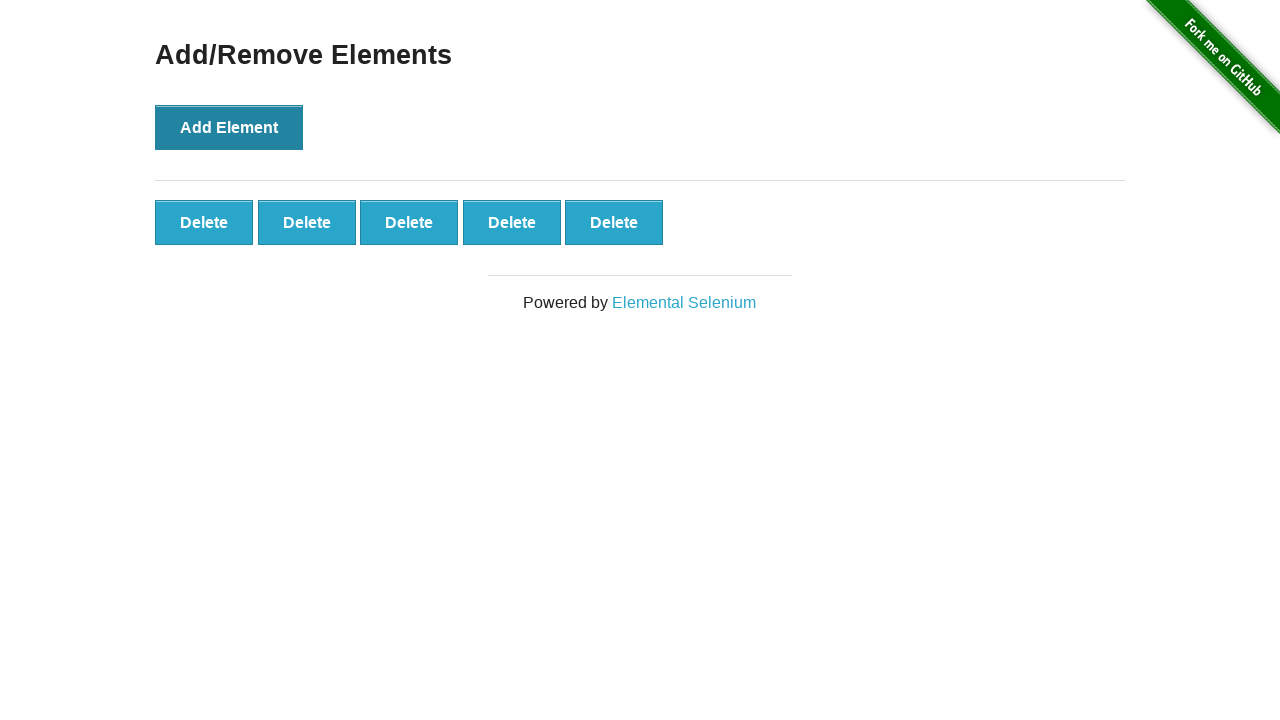

Delete buttons appeared on the page
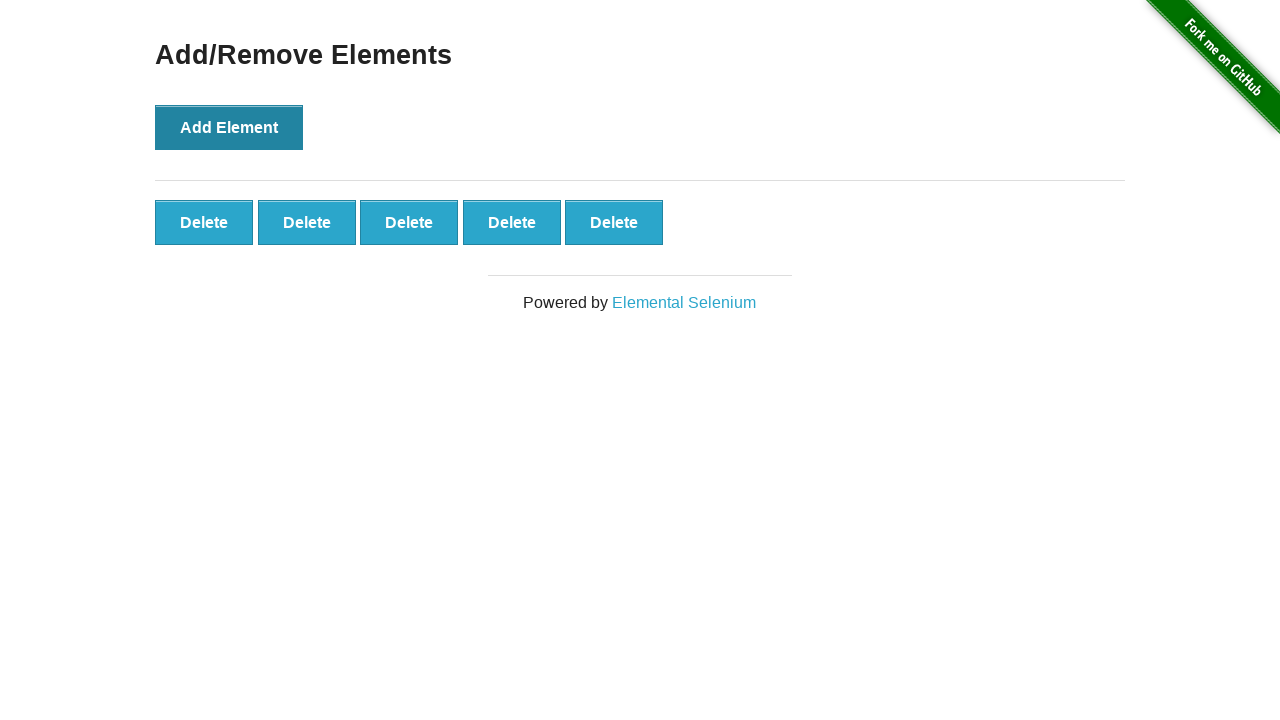

Verified that exactly 5 delete buttons were created
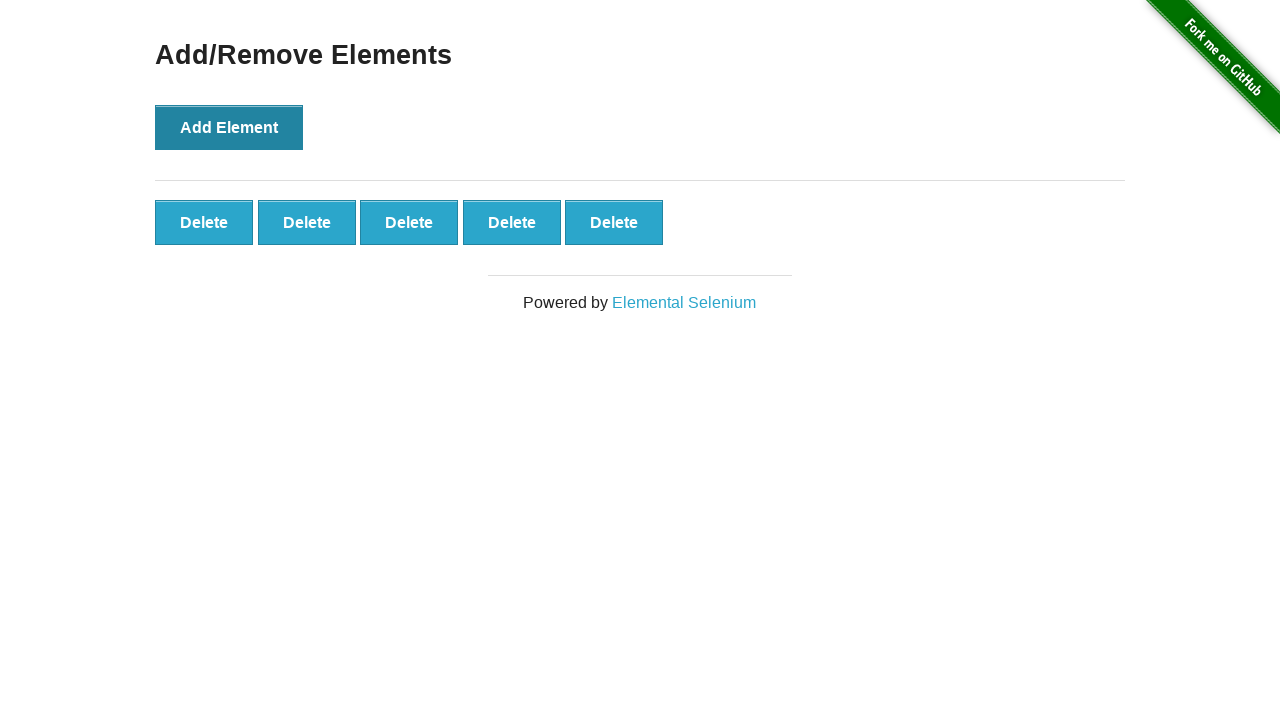

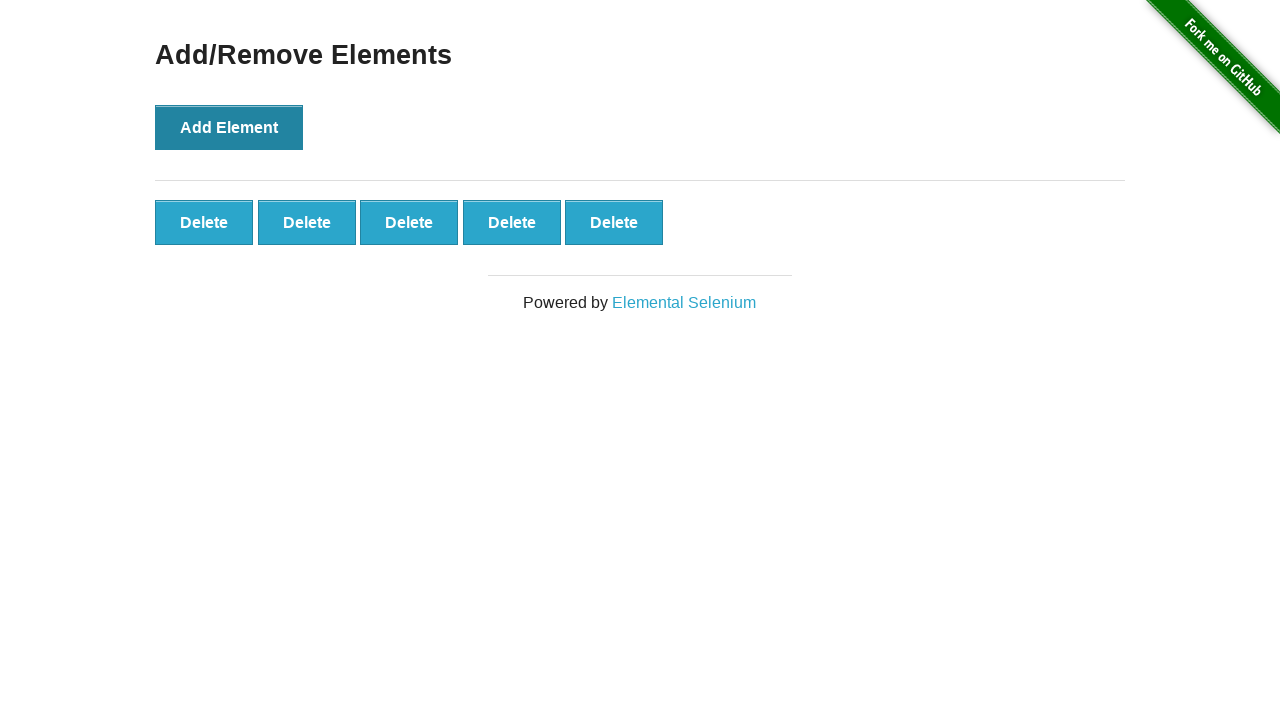